Tests that new todo items are appended to the bottom of the list by creating 3 items

Starting URL: https://demo.playwright.dev/todomvc

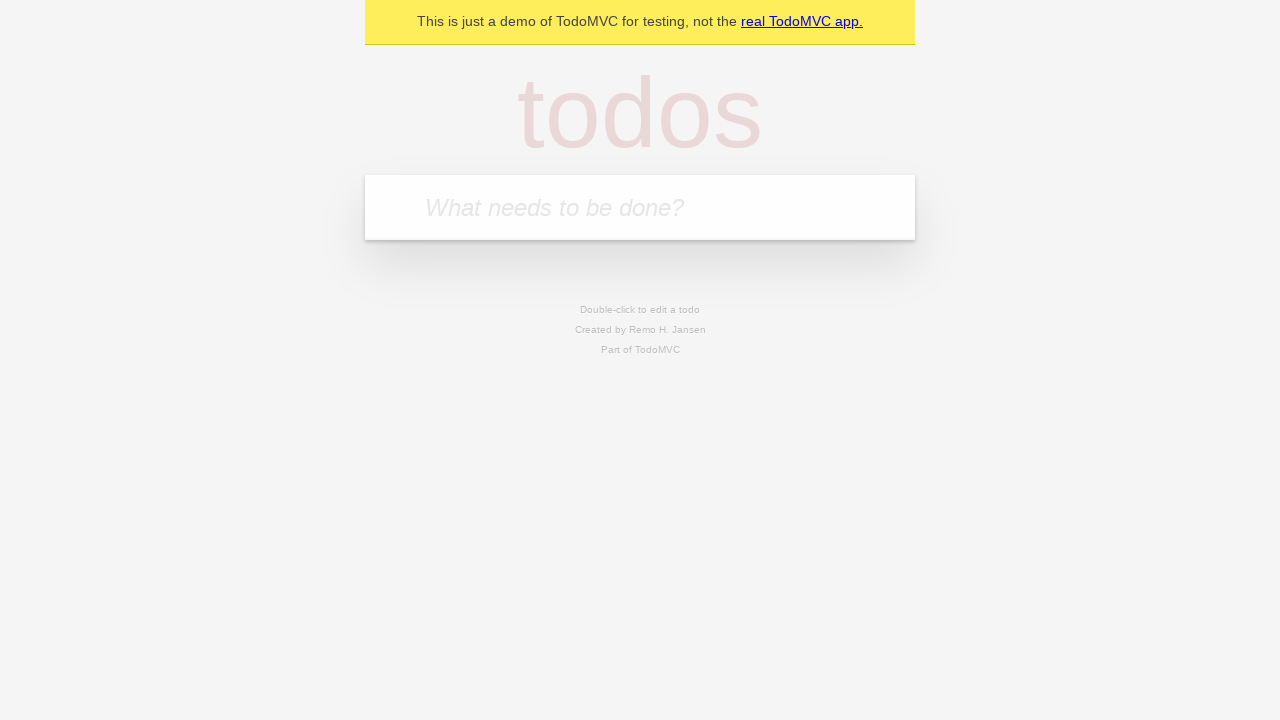

Located the 'What needs to be done?' input field
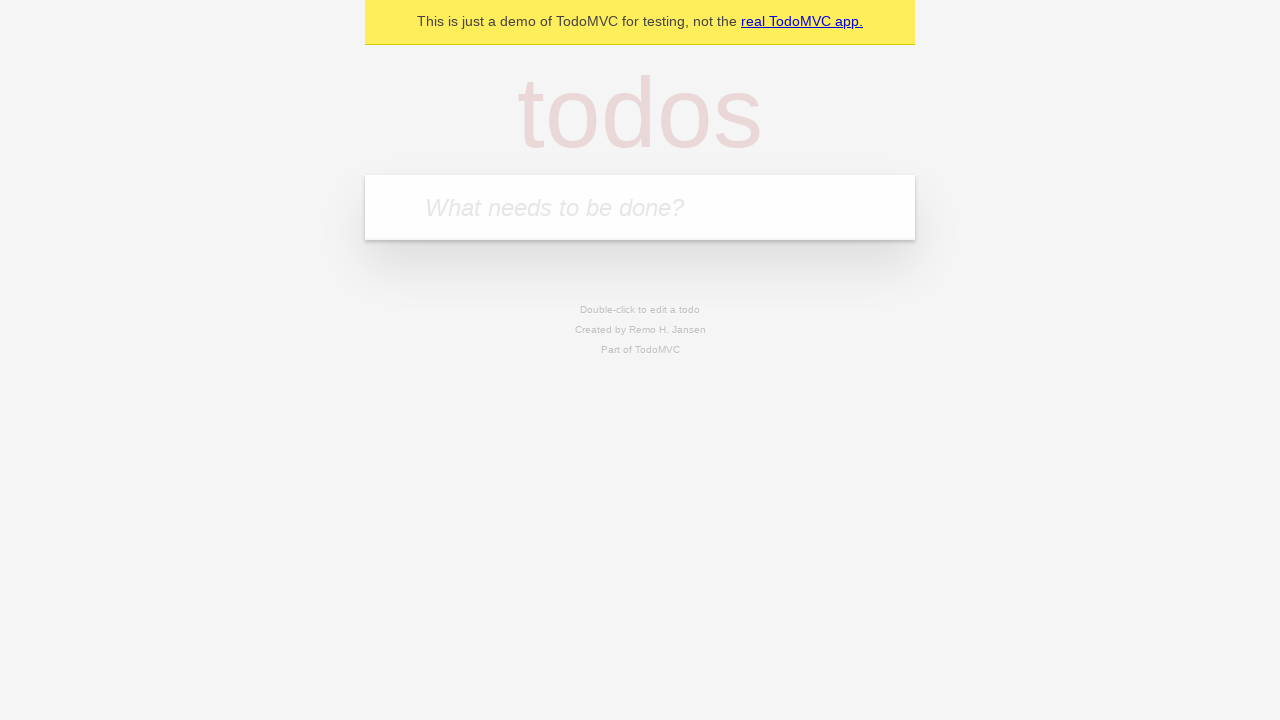

Filled first todo item: 'buy some cheese' on internal:attr=[placeholder="What needs to be done?"i]
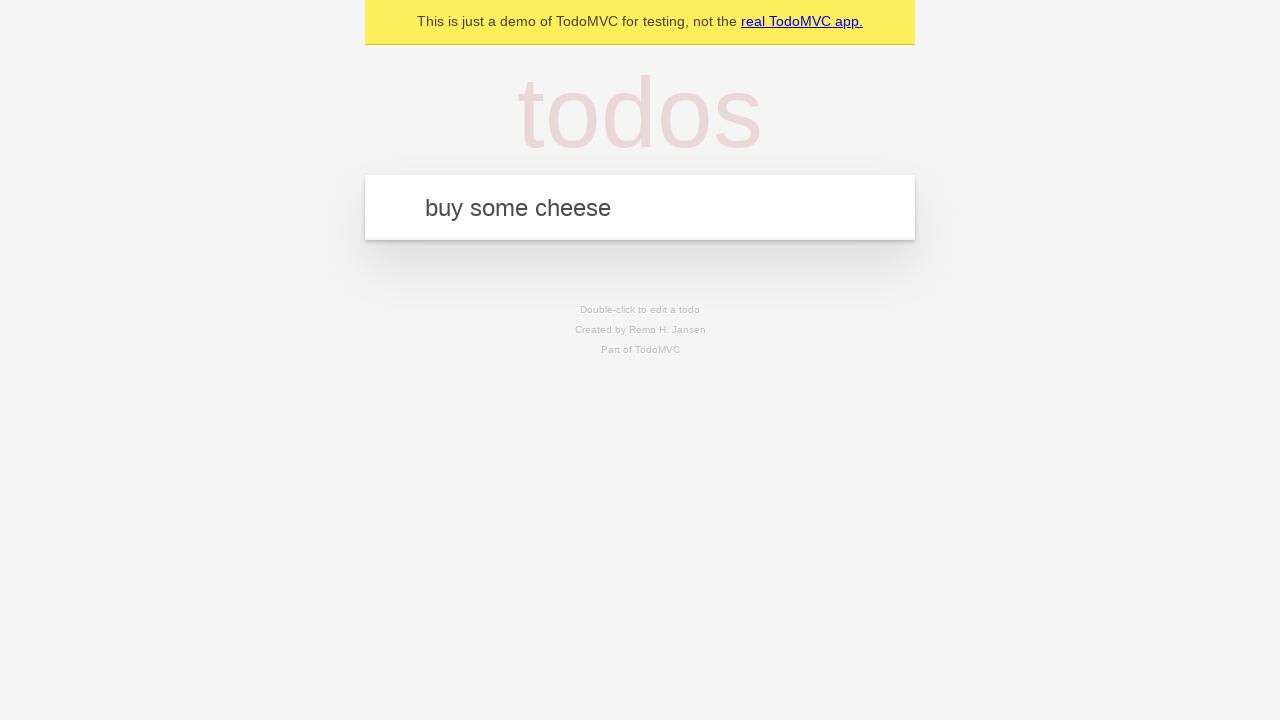

Pressed Enter to create first todo item on internal:attr=[placeholder="What needs to be done?"i]
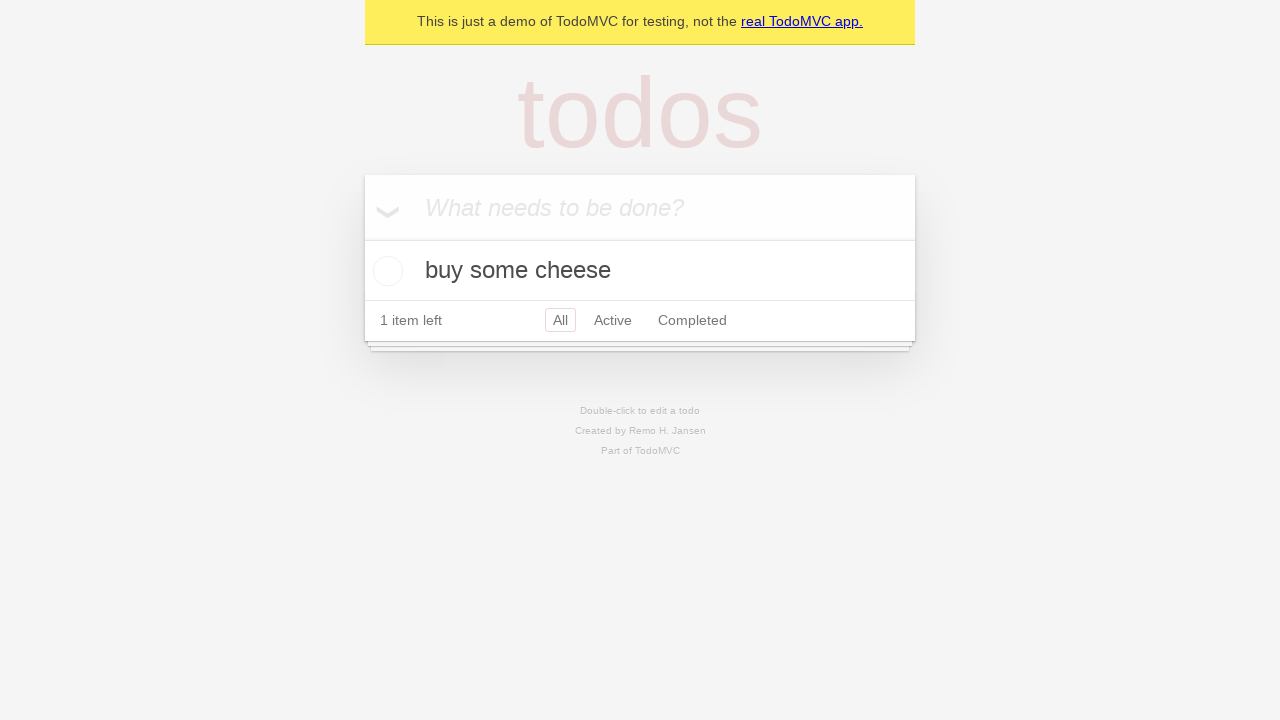

Filled second todo item: 'feed the cat' on internal:attr=[placeholder="What needs to be done?"i]
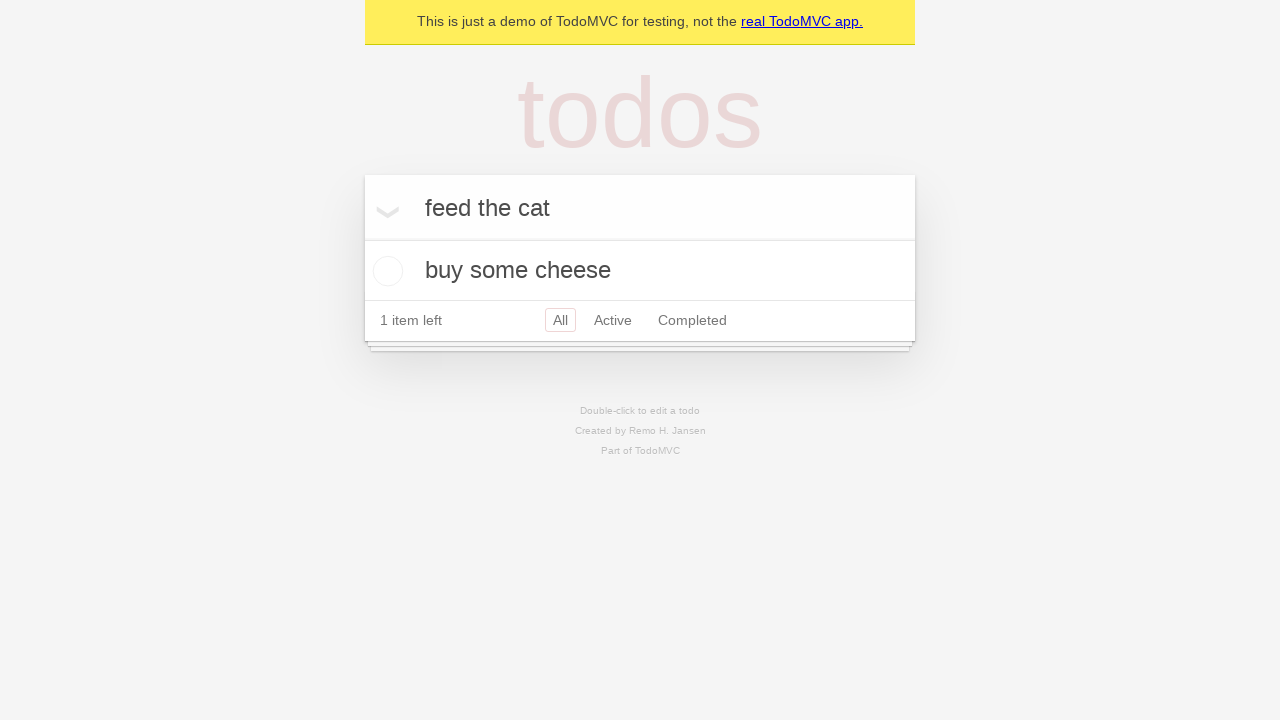

Pressed Enter to create second todo item on internal:attr=[placeholder="What needs to be done?"i]
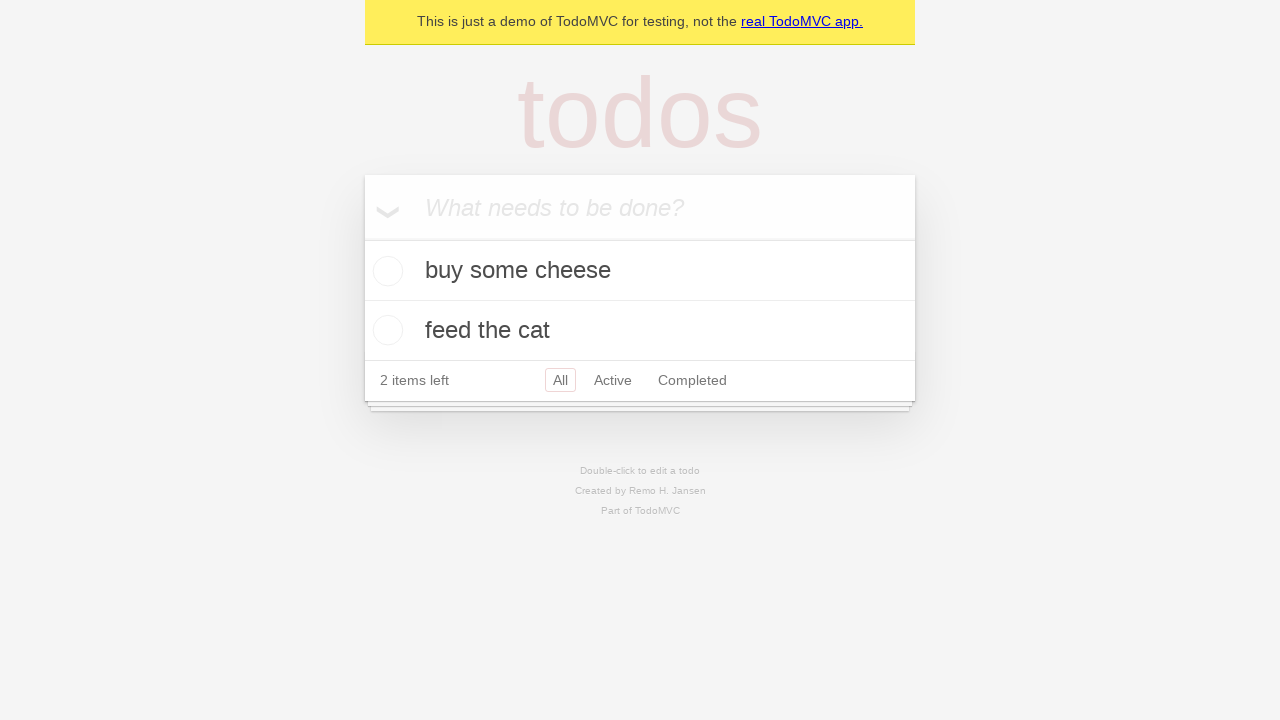

Filled third todo item: 'book a doctors appointment' on internal:attr=[placeholder="What needs to be done?"i]
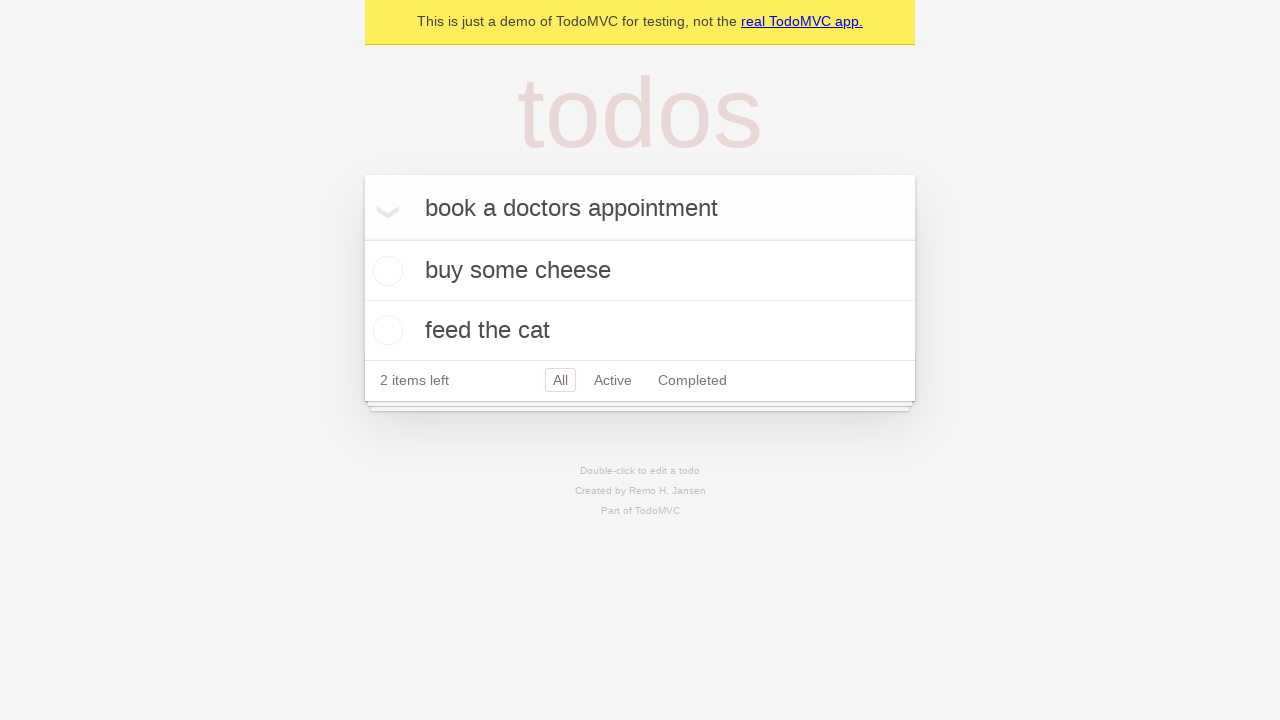

Pressed Enter to create third todo item on internal:attr=[placeholder="What needs to be done?"i]
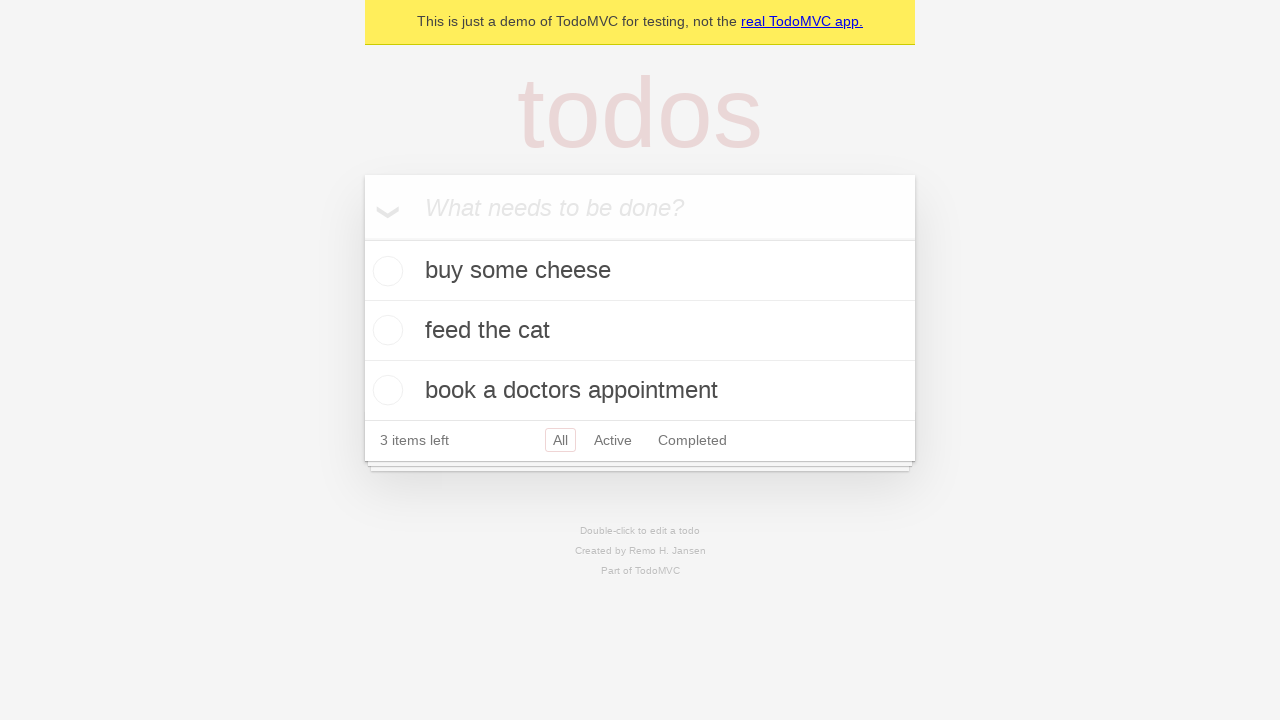

Verified all todo items loaded and todo count is visible
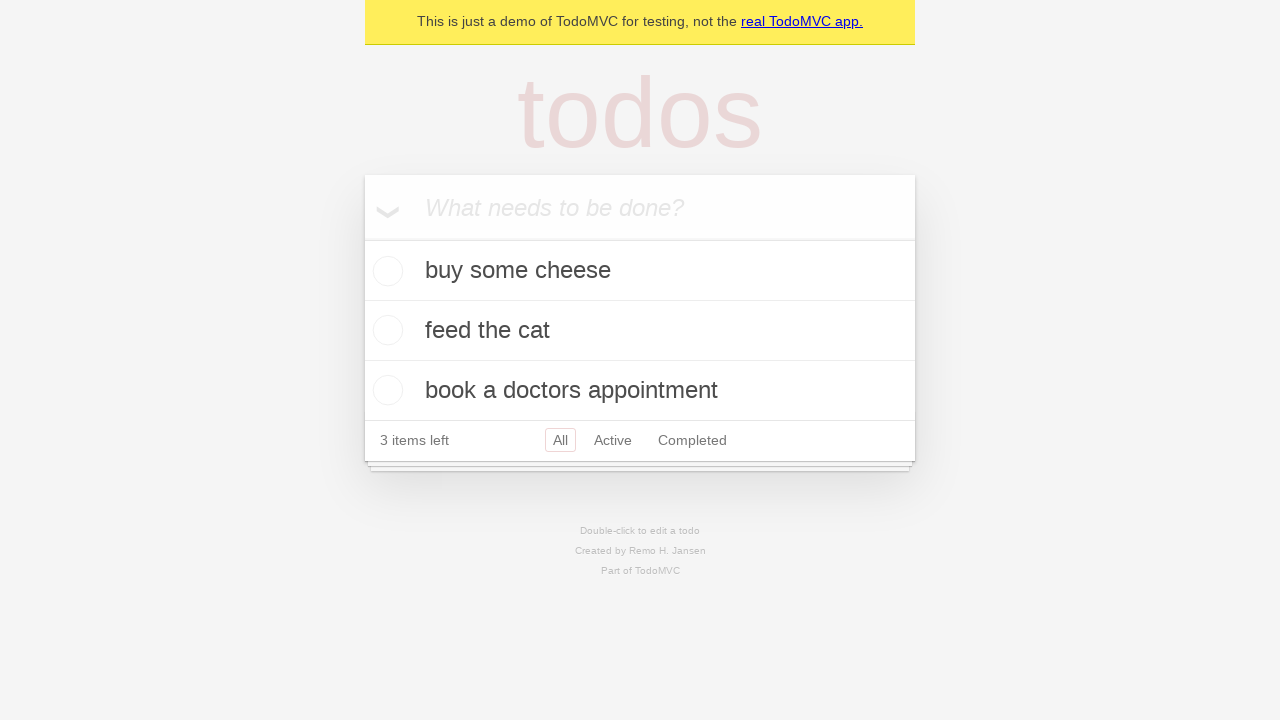

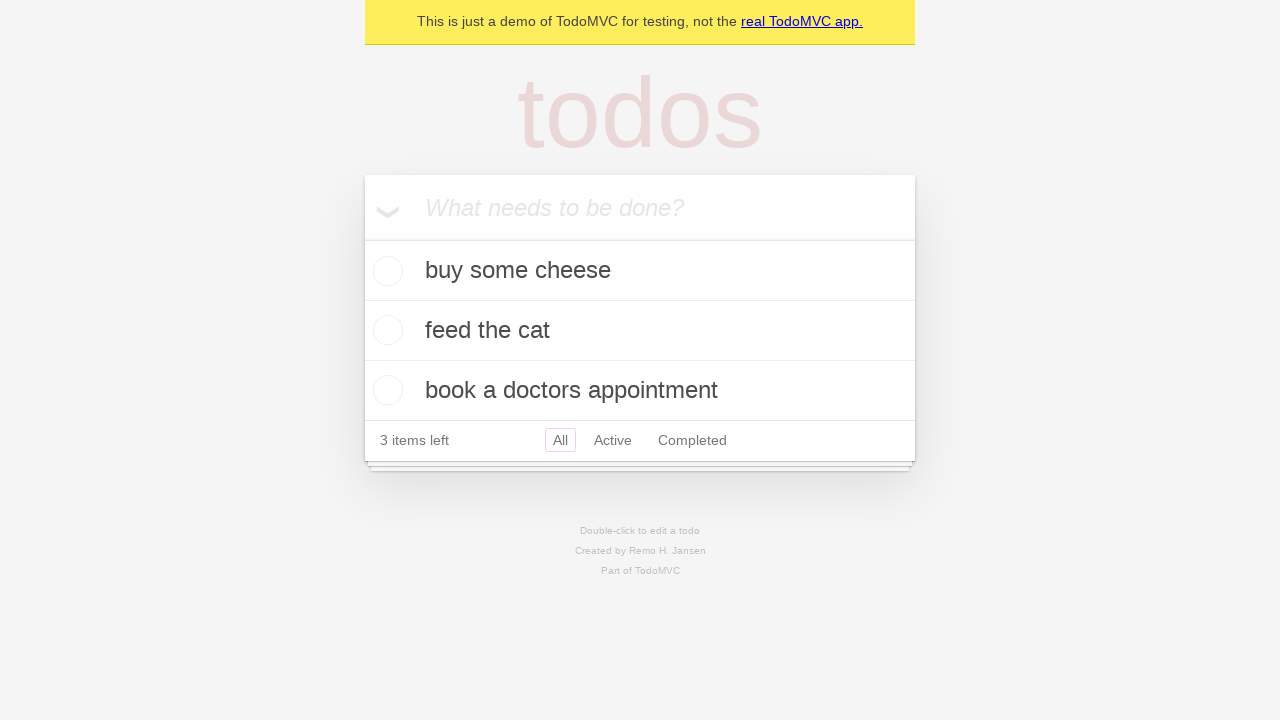